Tests that Table 2 has Edit and Delete buttons for each row and verifies all buttons are clickable by clicking each one.

Starting URL: https://the-internet.herokuapp.com/tables

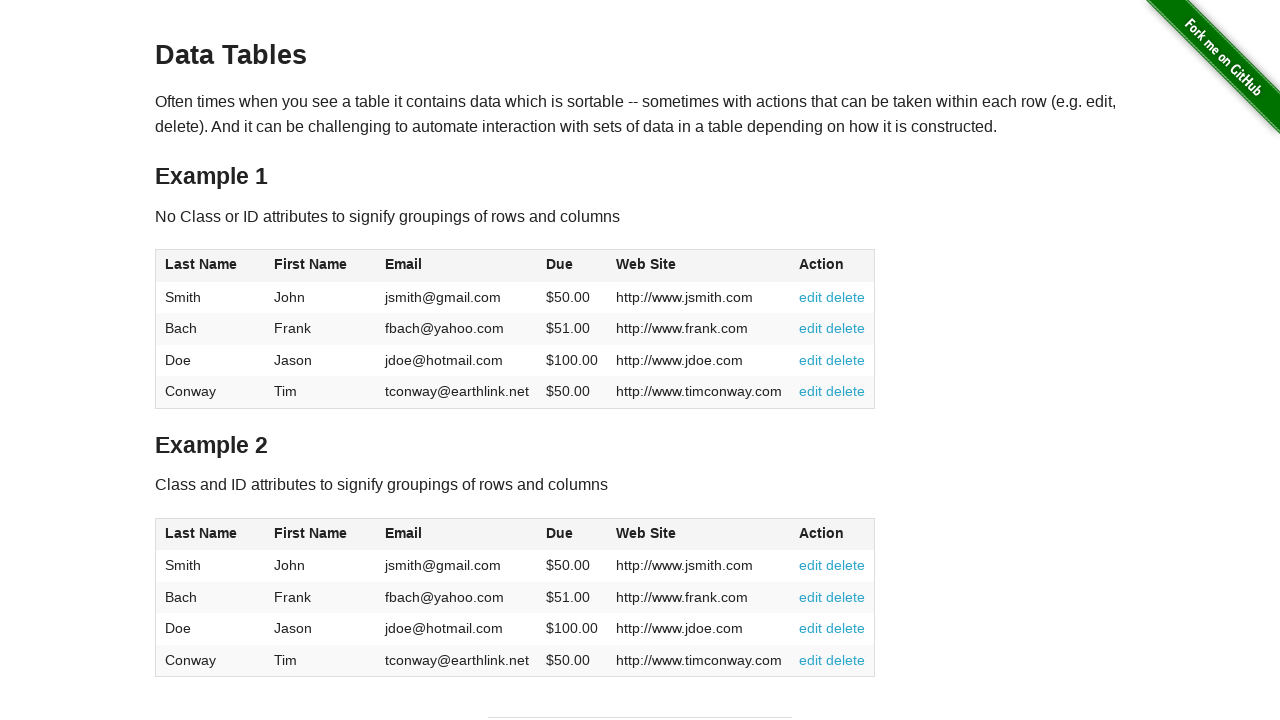

Waited for Table 2 rows to load
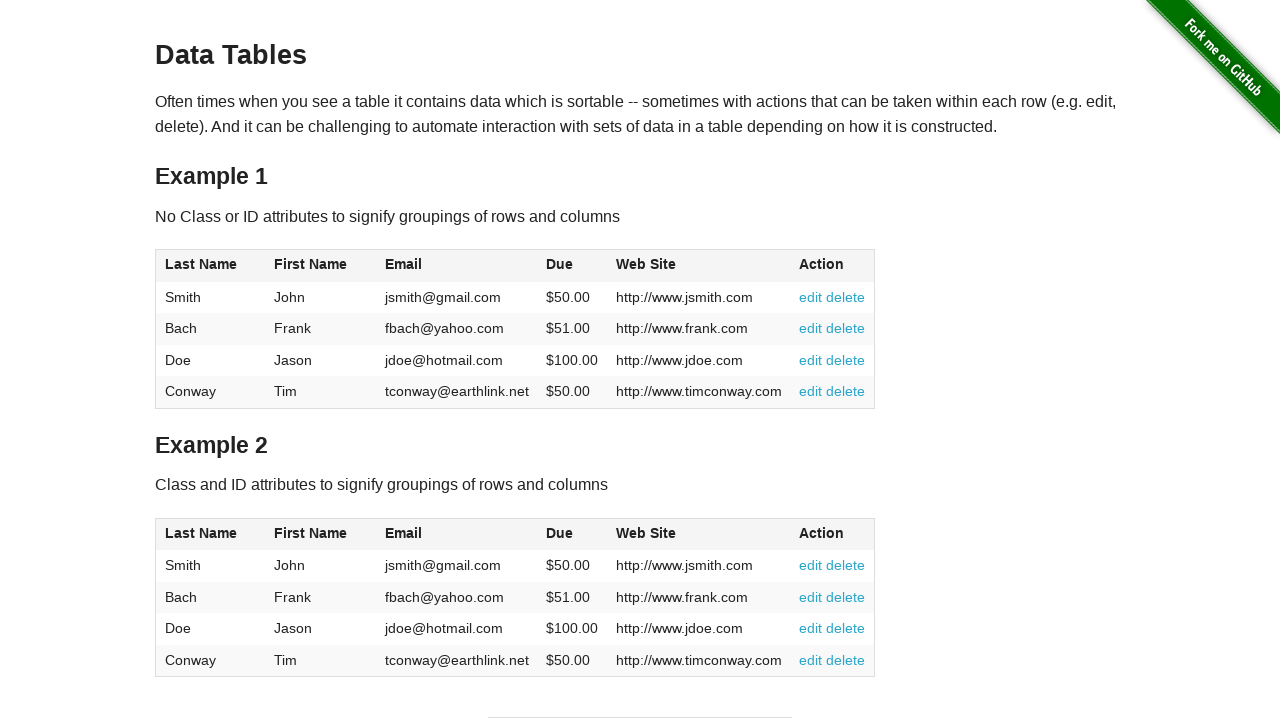

Located all rows in Table 2
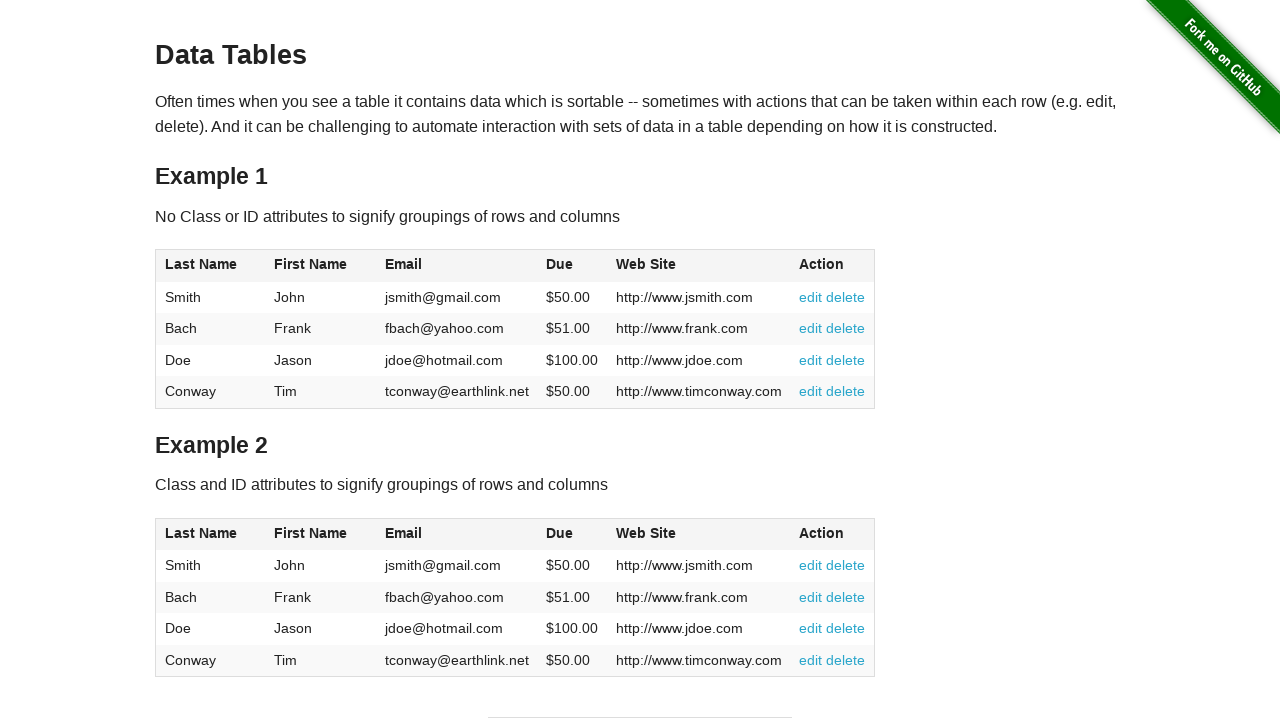

Counted 4 rows in Table 2
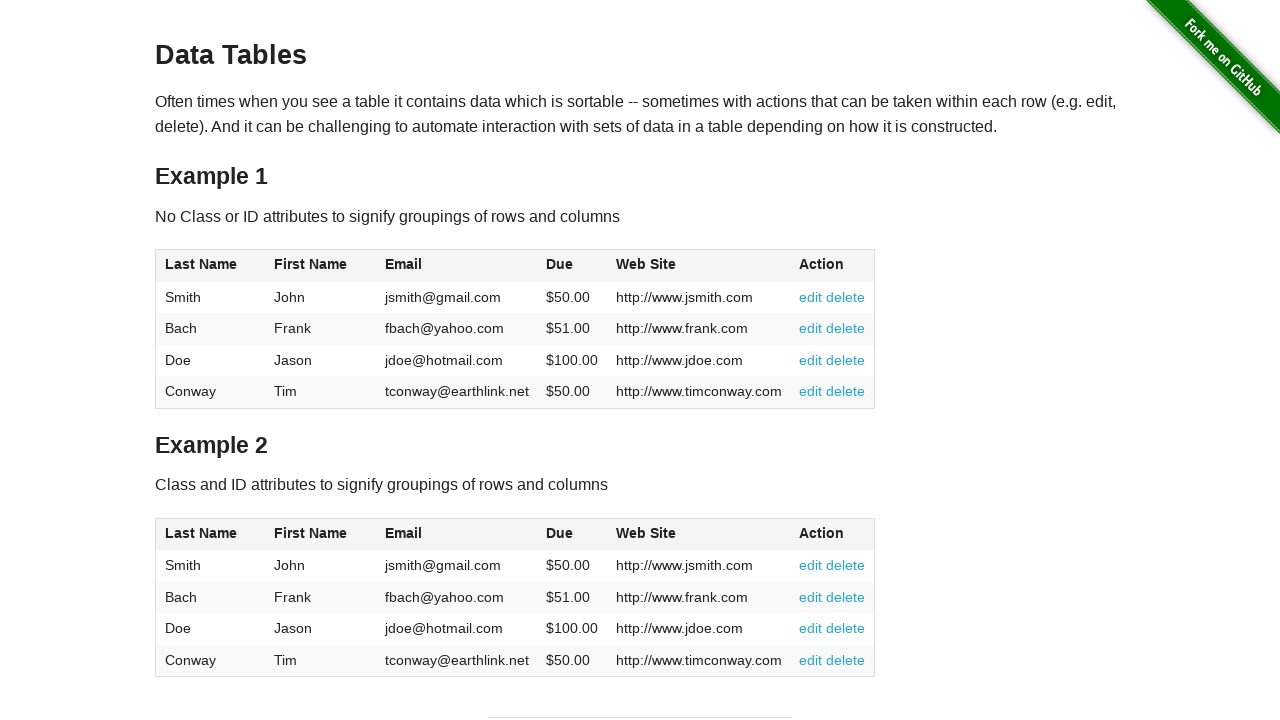

Located all Edit buttons in Table 2
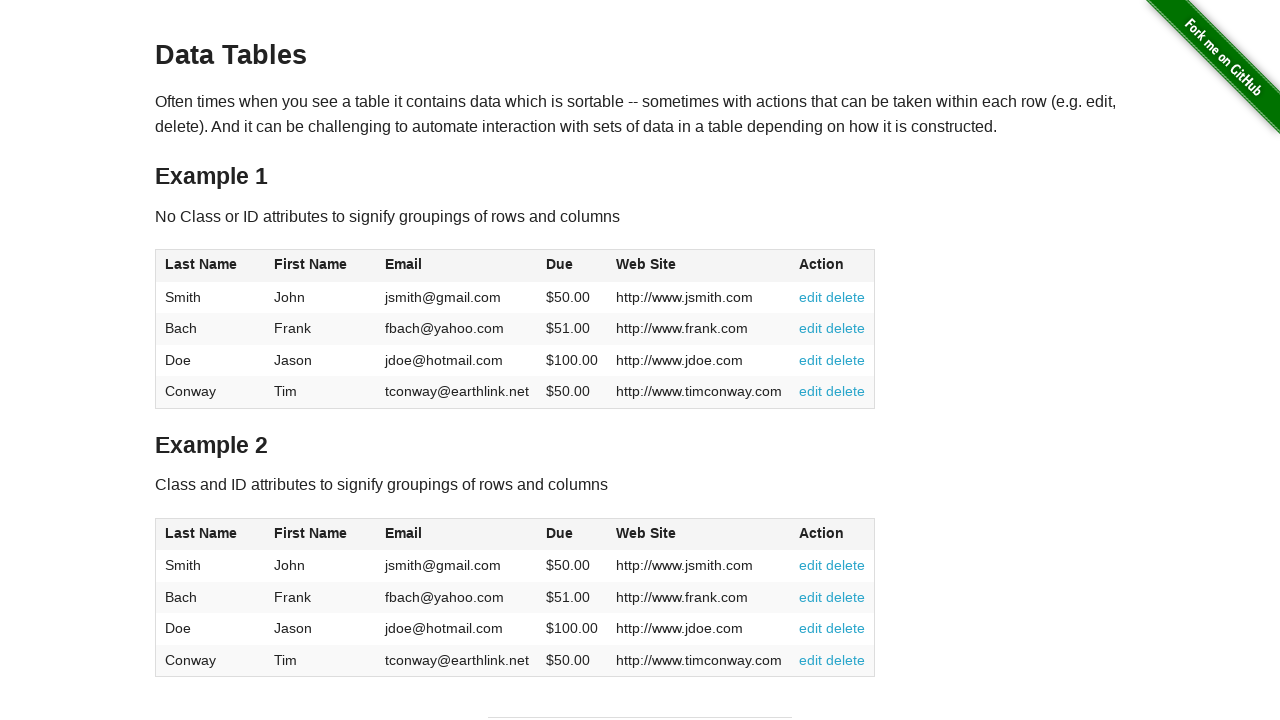

Clicked Edit button 1 in Table 2 at (811, 565) on #table2 a[href^='#edit'] >> nth=0
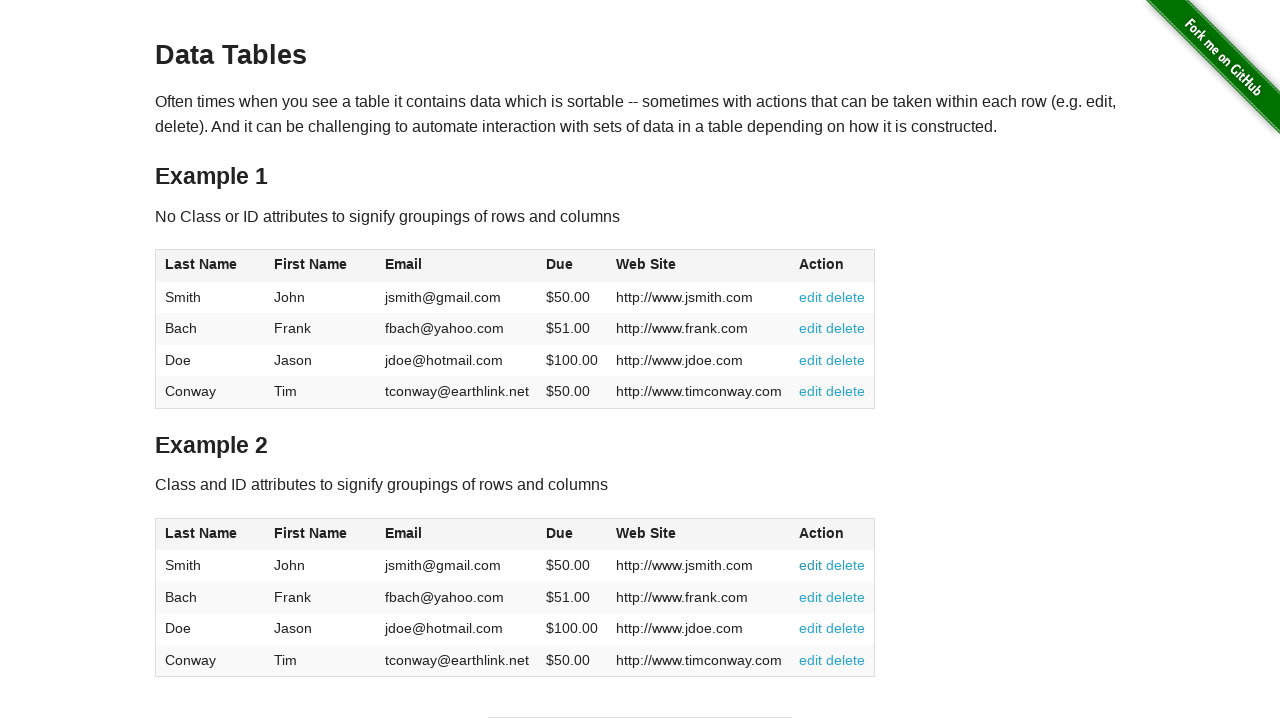

Clicked Edit button 2 in Table 2 at (811, 597) on #table2 a[href^='#edit'] >> nth=1
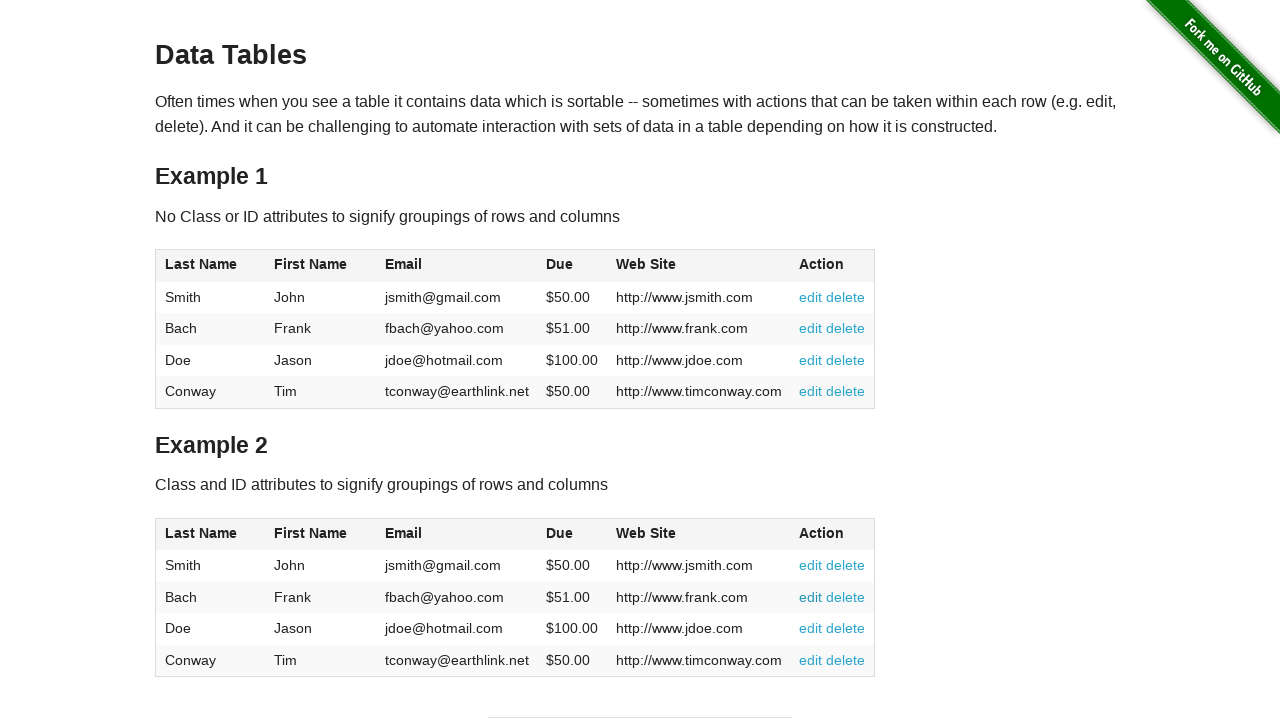

Clicked Edit button 3 in Table 2 at (811, 628) on #table2 a[href^='#edit'] >> nth=2
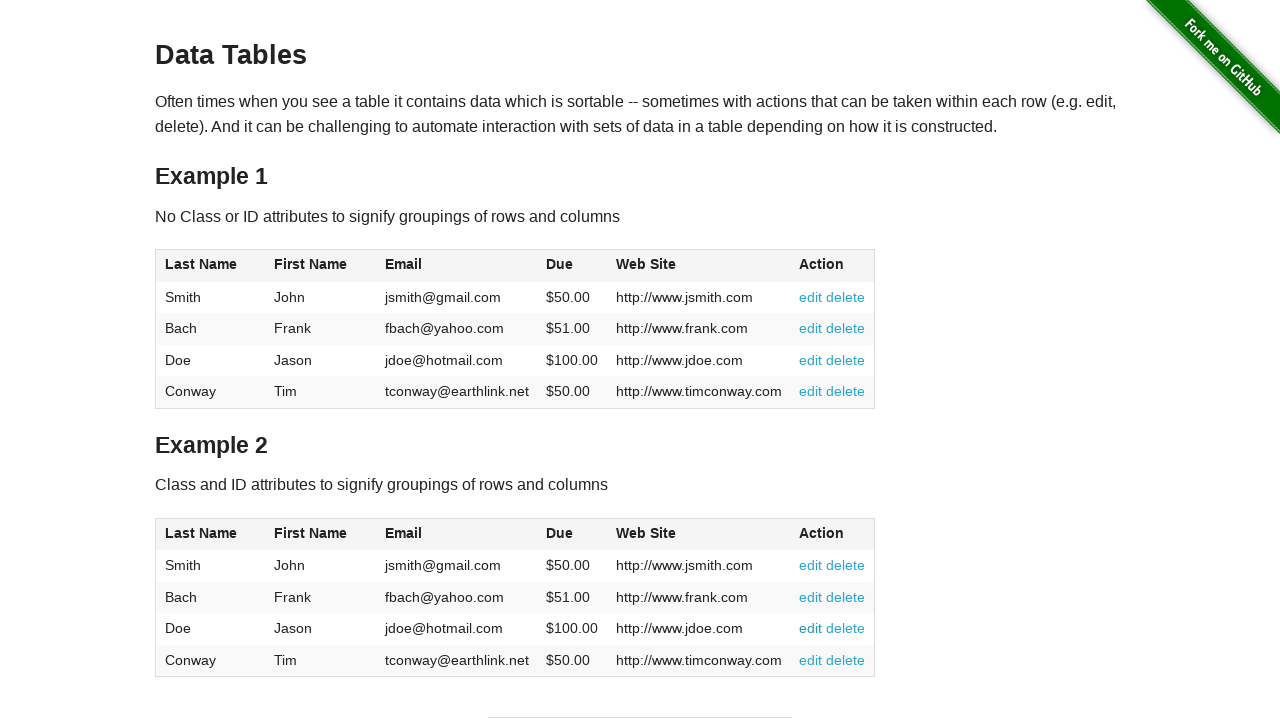

Clicked Edit button 4 in Table 2 at (811, 660) on #table2 a[href^='#edit'] >> nth=3
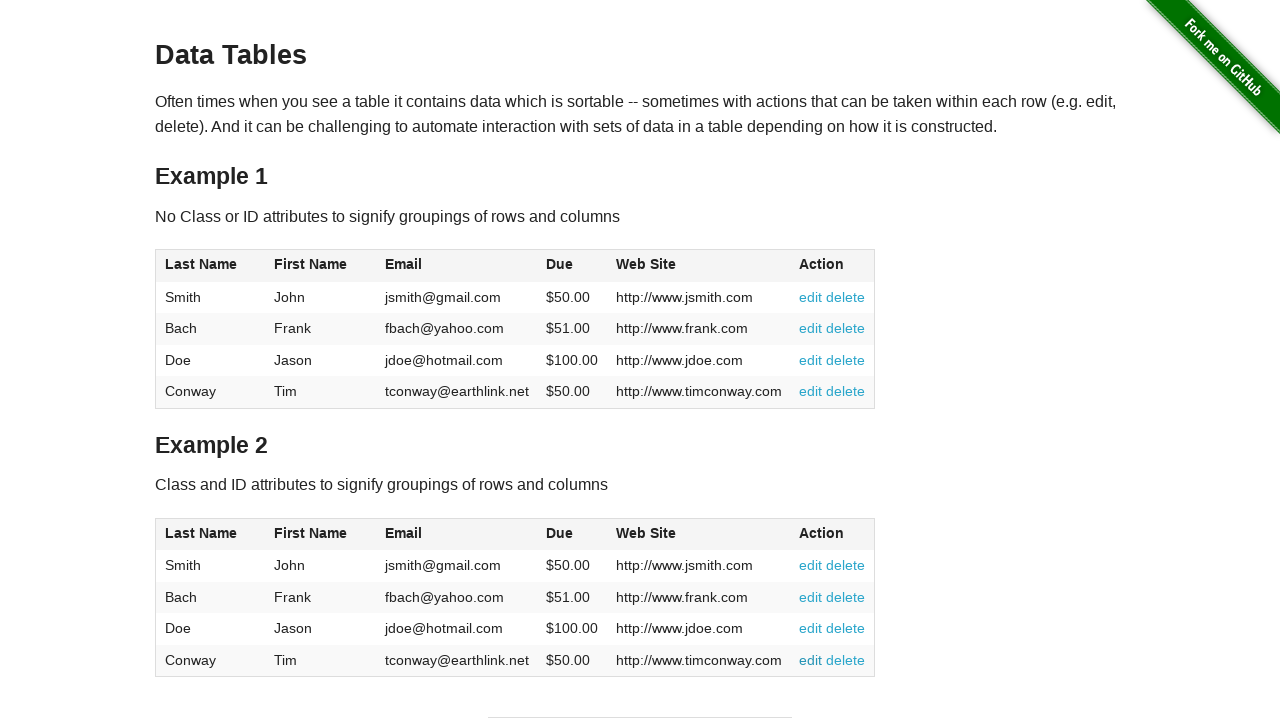

Located all Delete buttons in Table 2
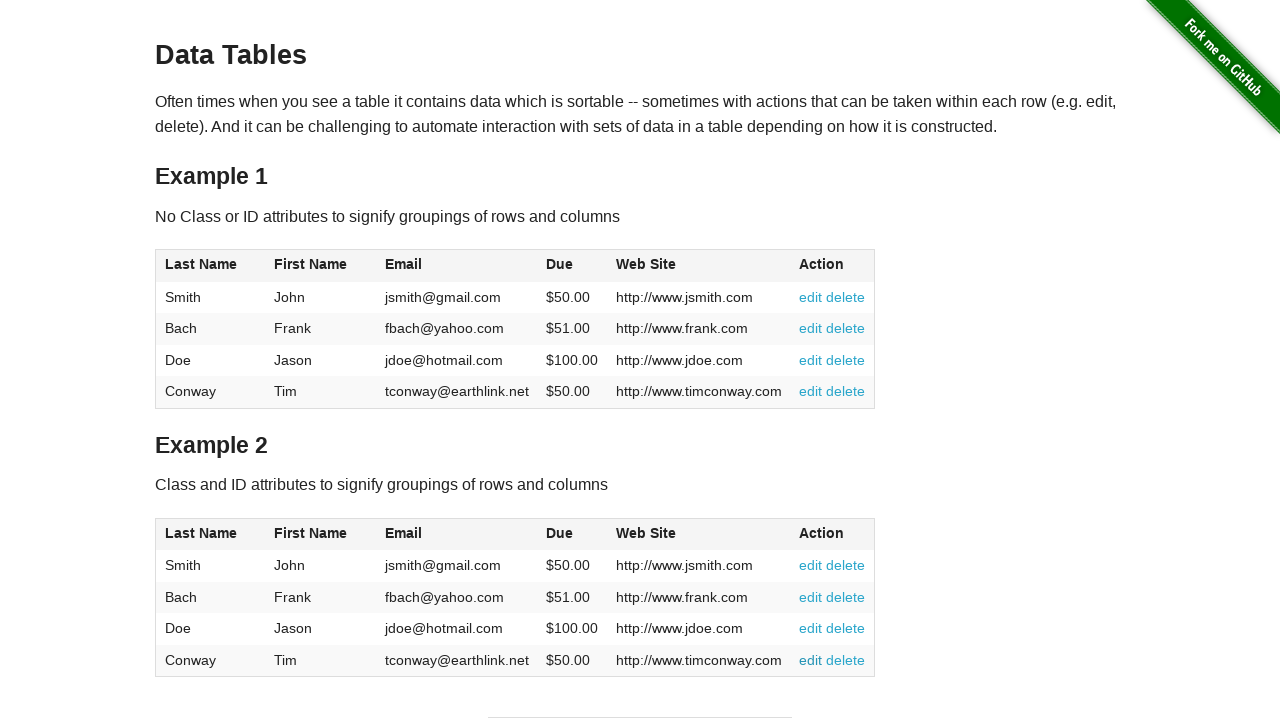

Clicked Delete button 1 in Table 2 at (846, 565) on #table2 a[href^='#delete'] >> nth=0
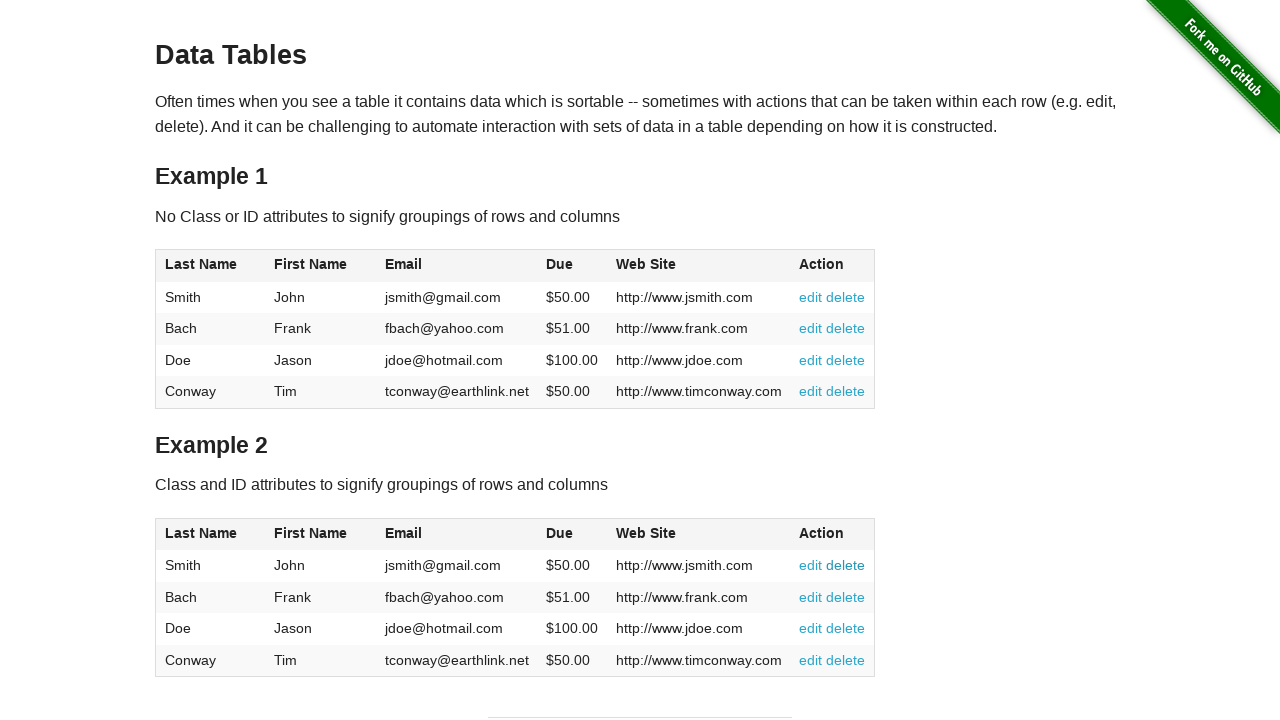

Clicked Delete button 2 in Table 2 at (846, 597) on #table2 a[href^='#delete'] >> nth=1
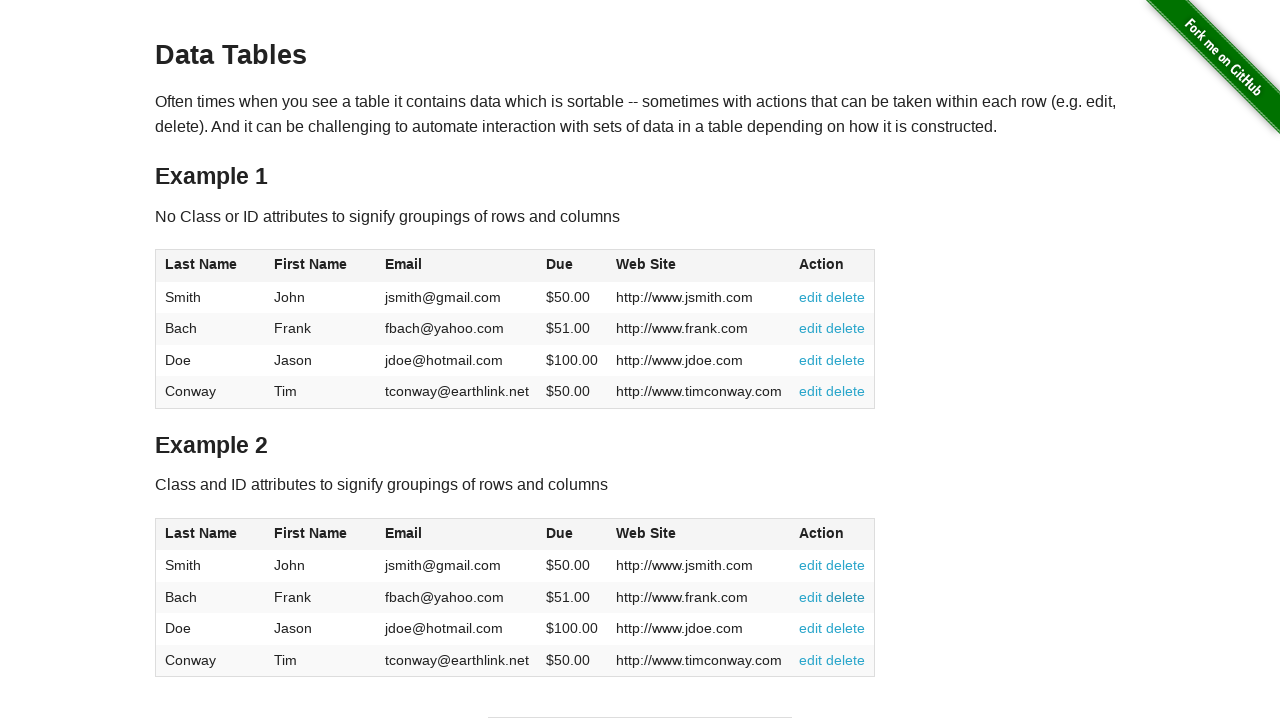

Clicked Delete button 3 in Table 2 at (846, 628) on #table2 a[href^='#delete'] >> nth=2
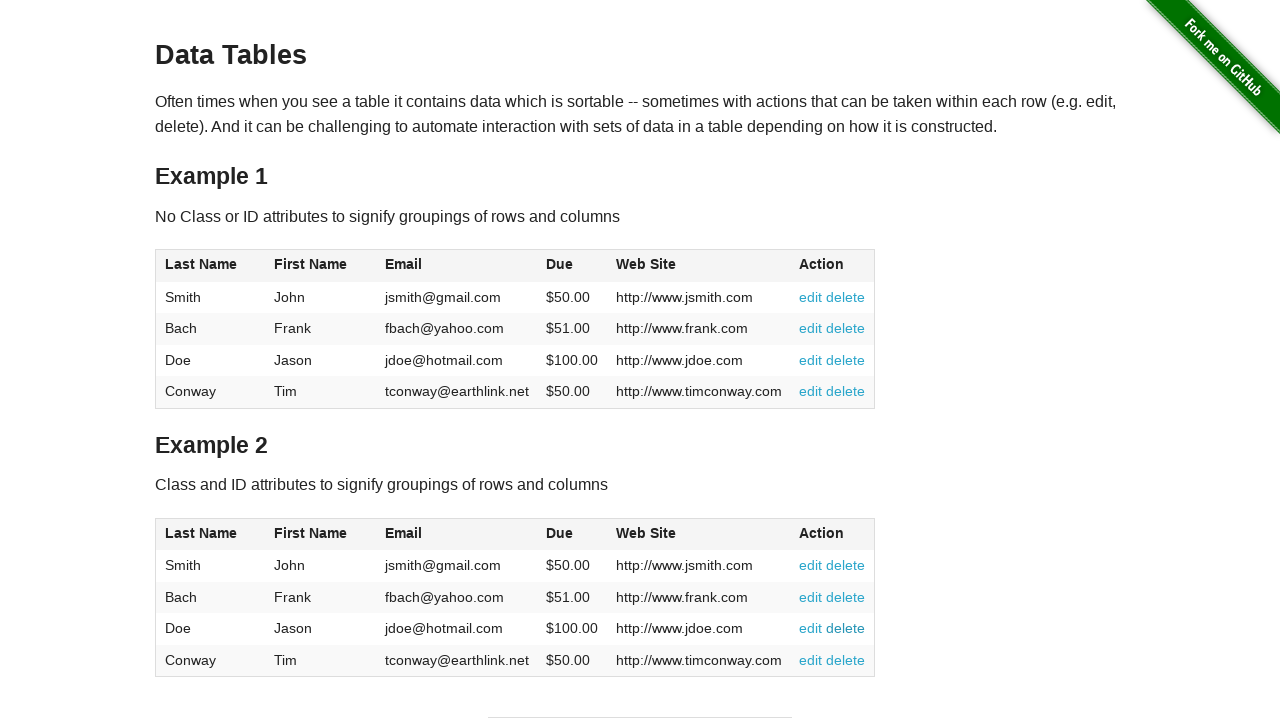

Clicked Delete button 4 in Table 2 at (846, 660) on #table2 a[href^='#delete'] >> nth=3
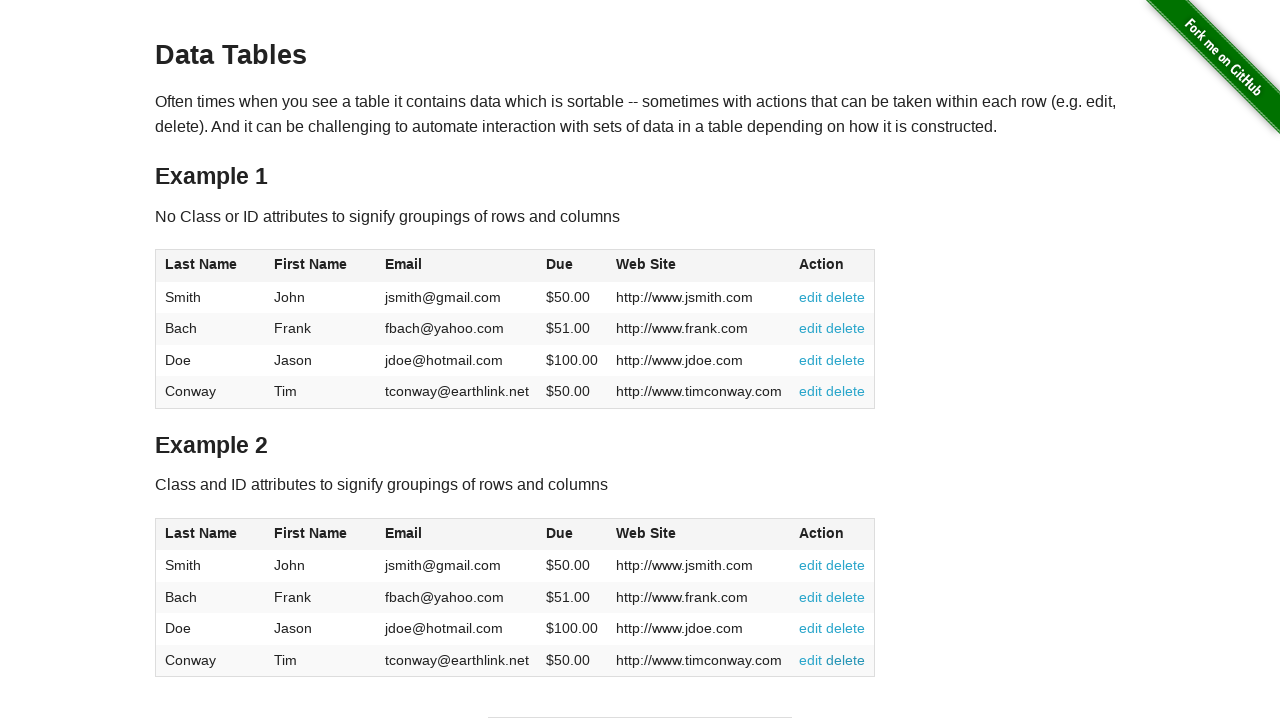

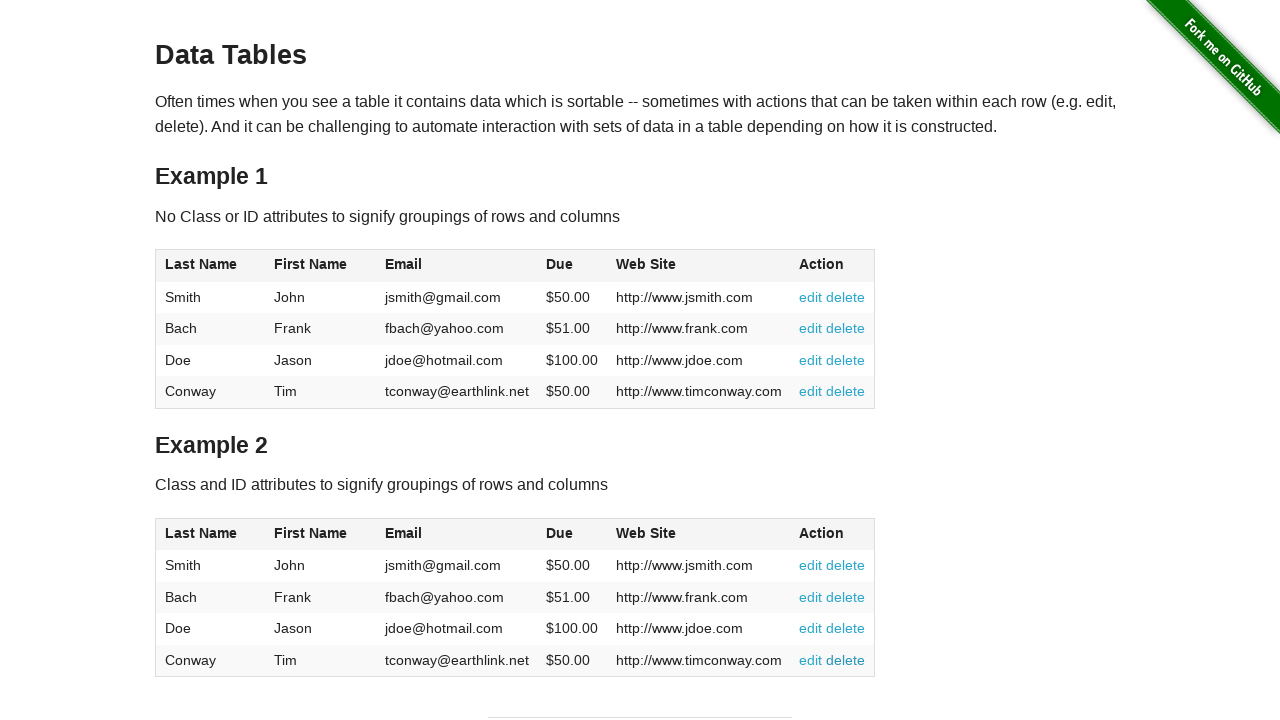